Tests the store search functionality by entering a search term "School" into the search input field on the Kodilla test store page.

Starting URL: https://kodilla.com/pl/test/store

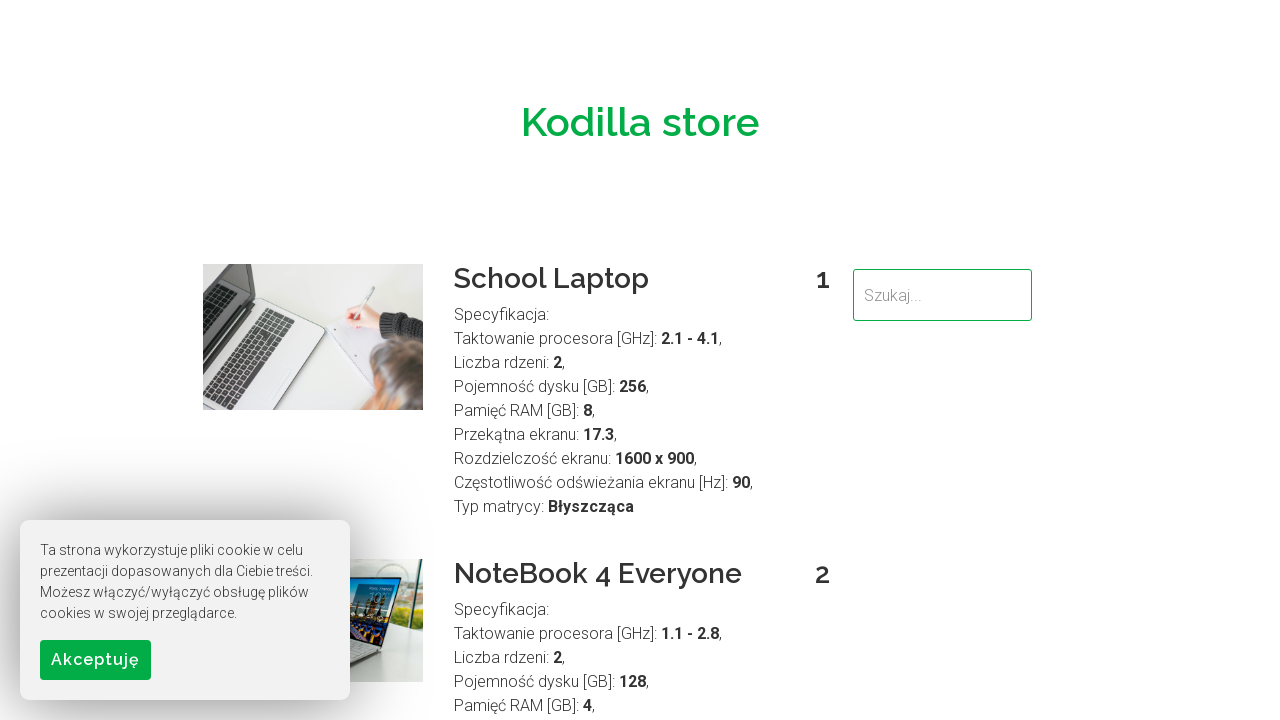

Navigated to Kodilla test store page
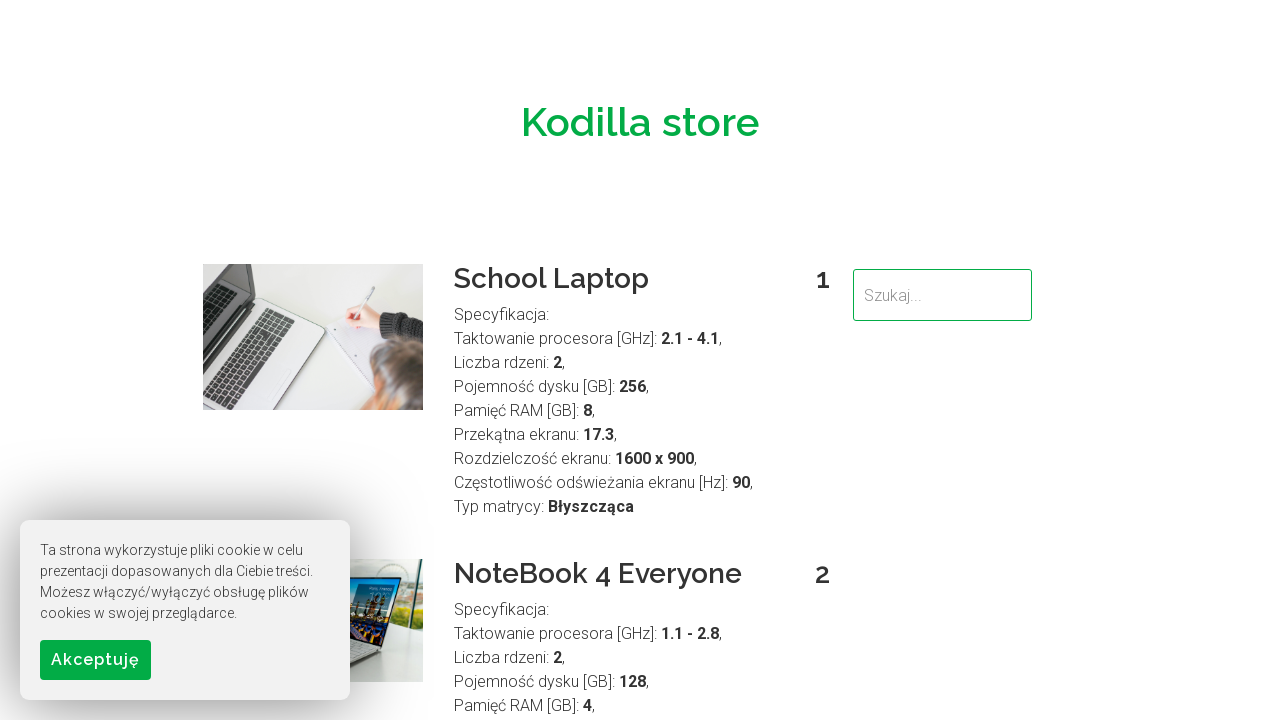

Entered 'School' into the search input field on input[name='search']
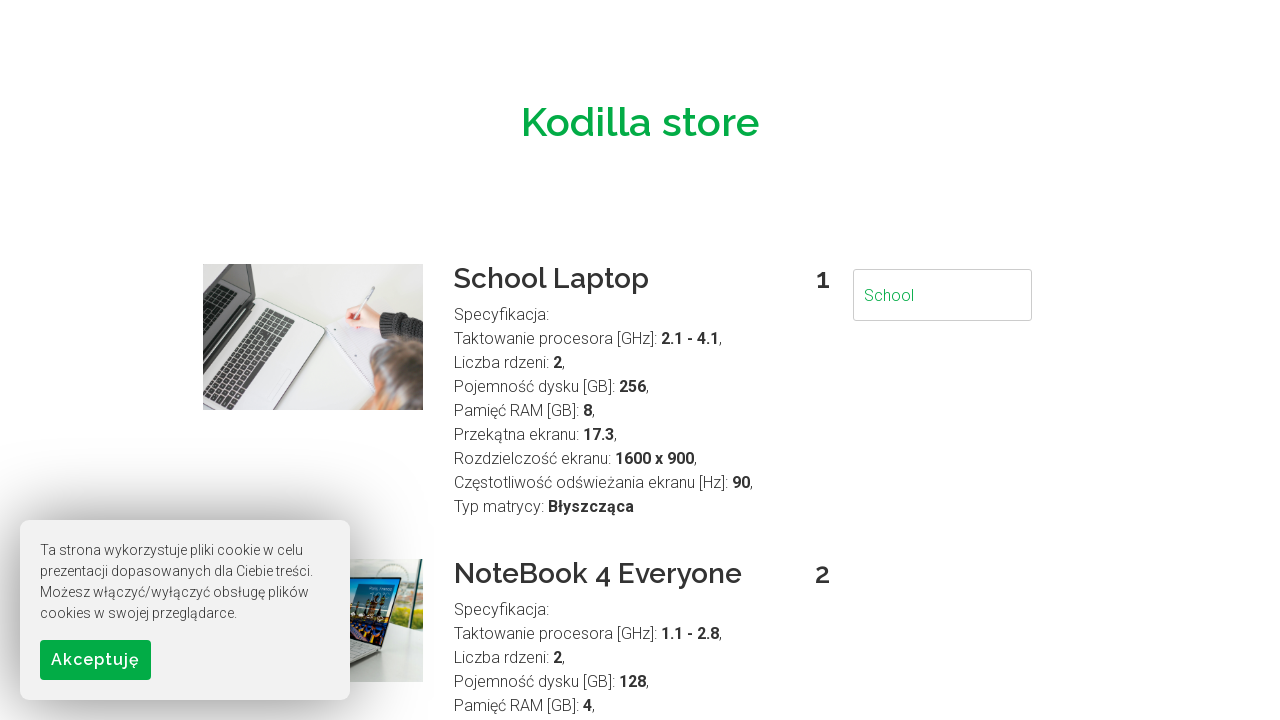

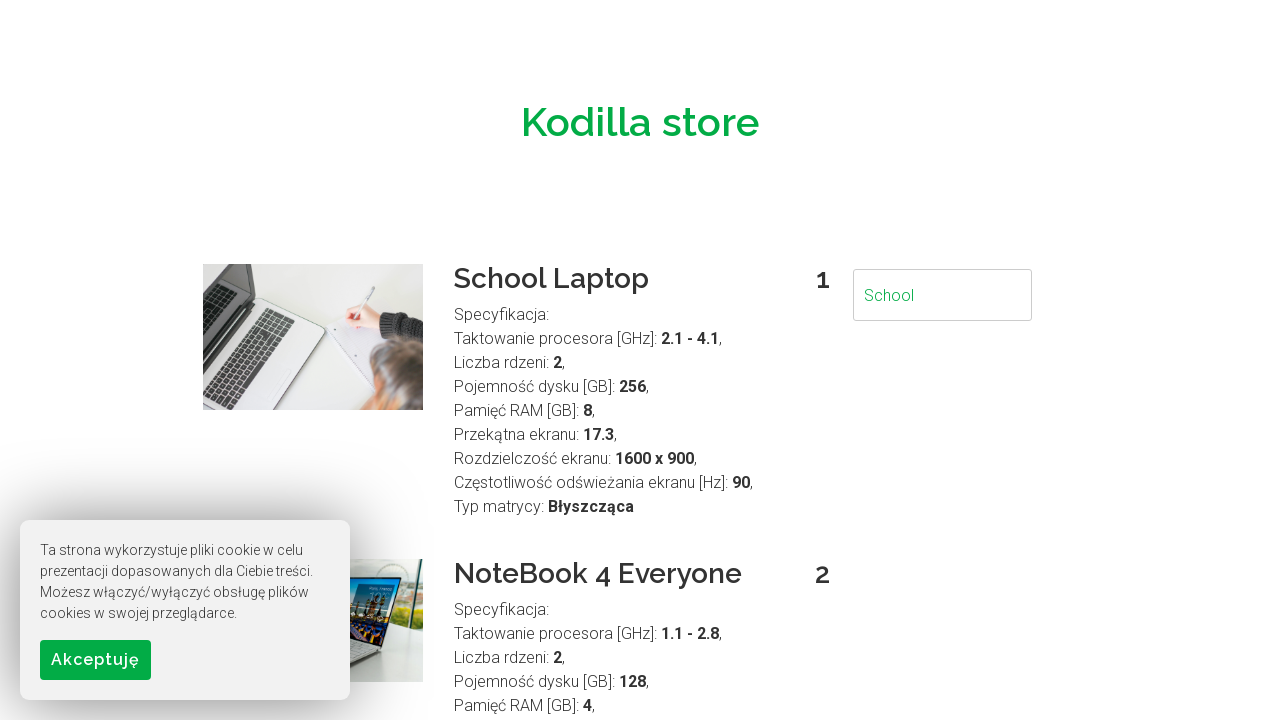